Navigates to GeeksforGeeks homepage and verifies that the "Courses" link element is visible on the page

Starting URL: https://www.geeksforgeeks.org/

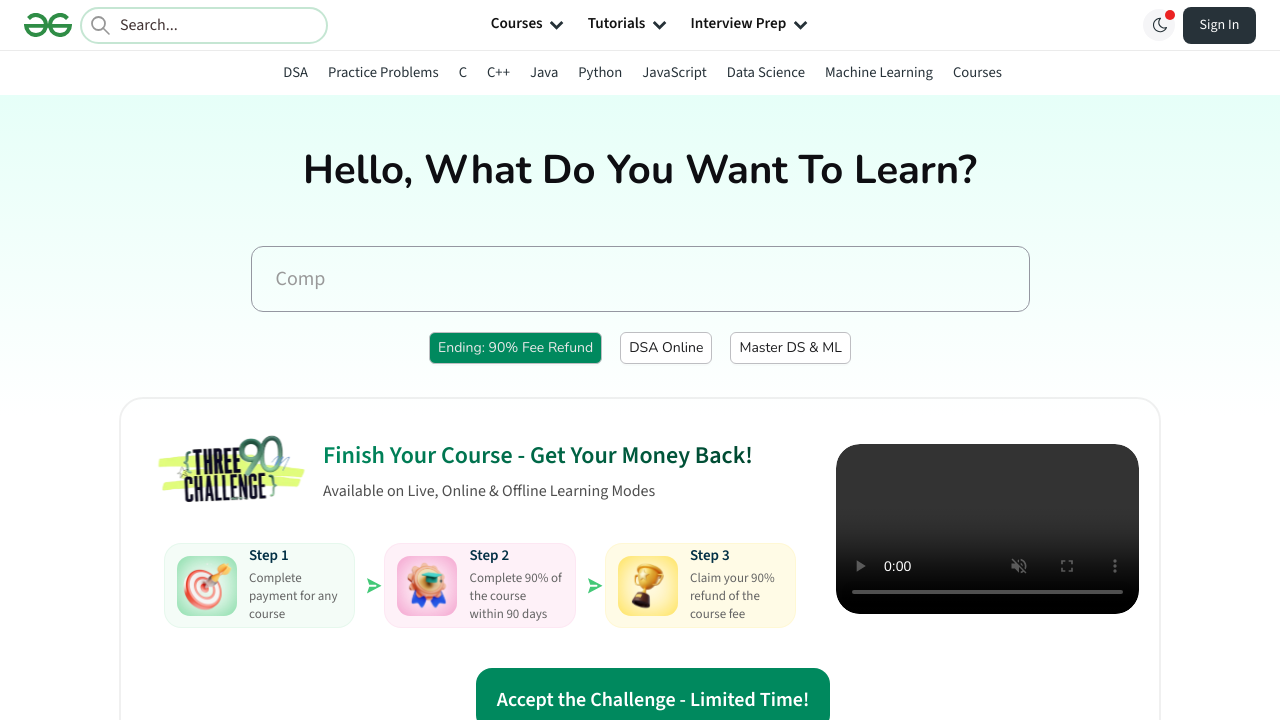

Navigated to GeeksforGeeks homepage
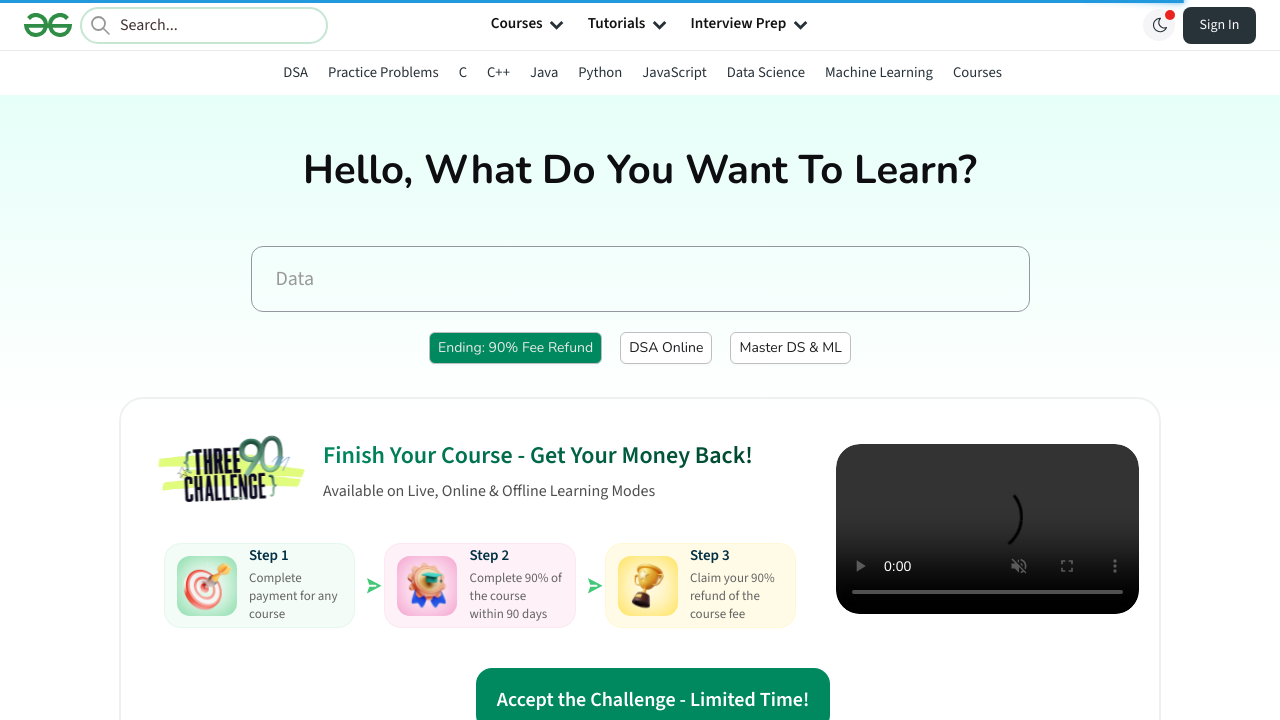

Located the Courses link element
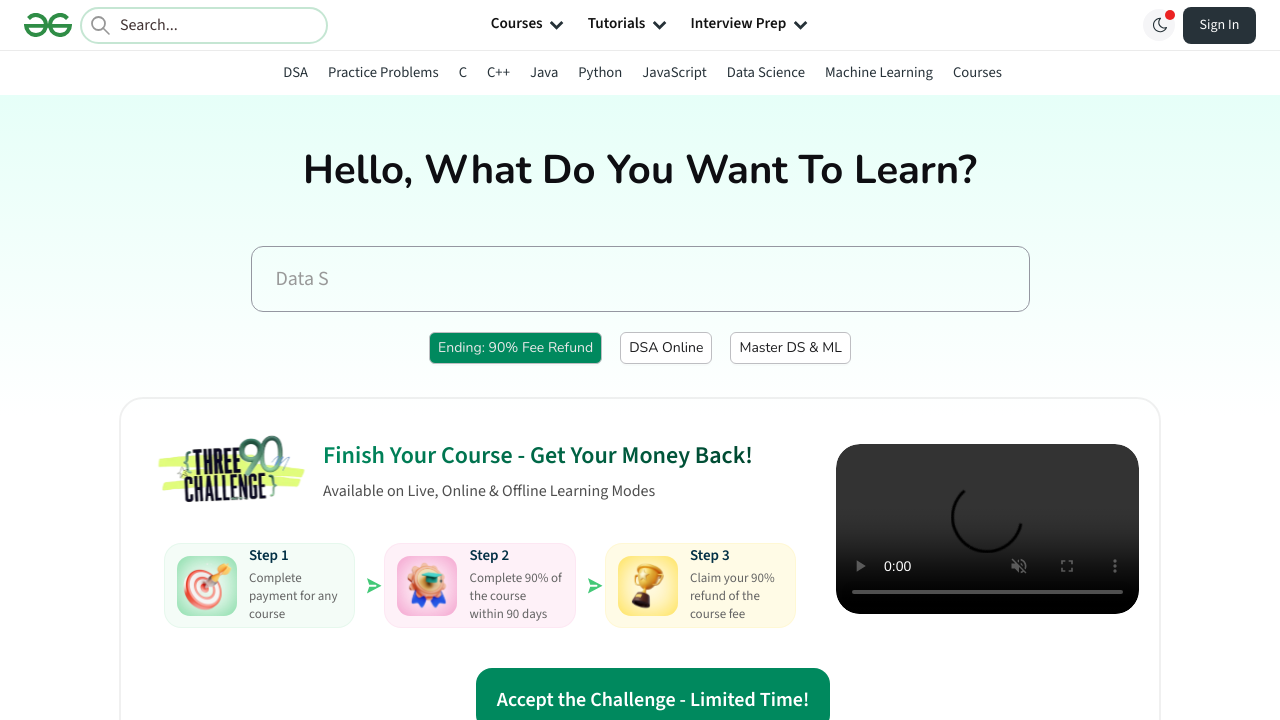

Verified that the Courses link element is visible on the page
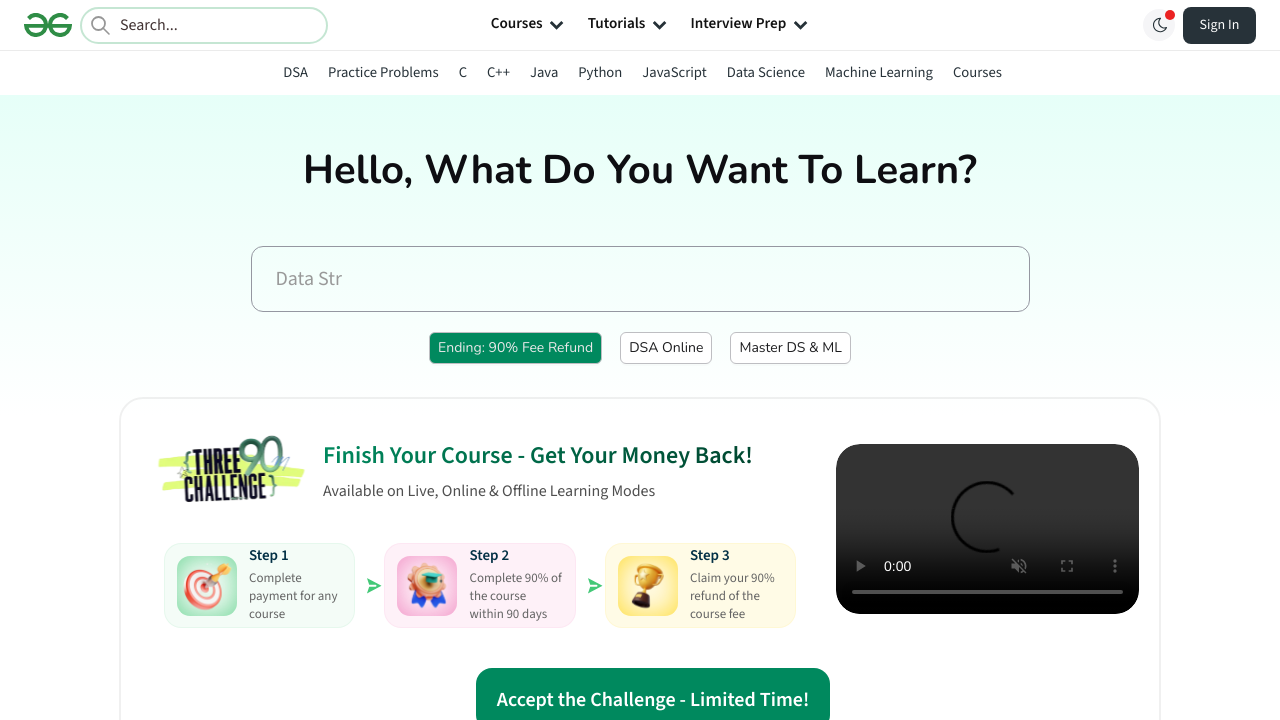

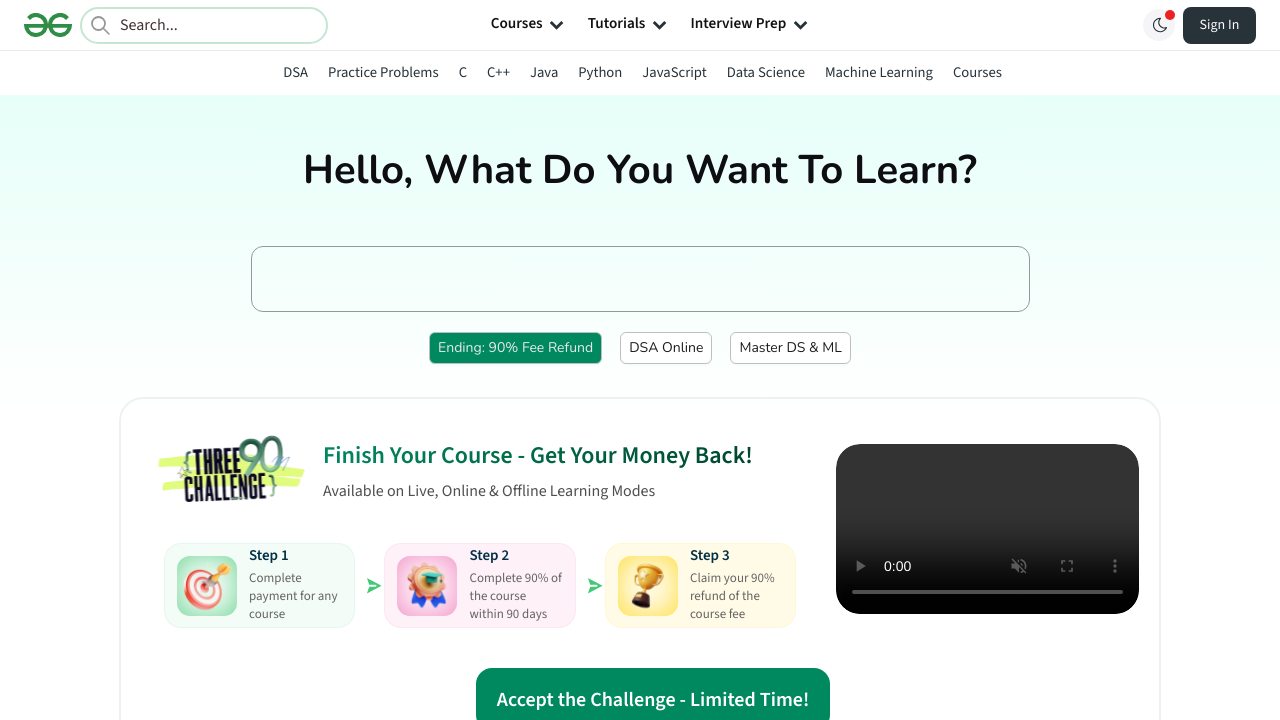